Tests an e-commerce flow by searching for products, adding a specific item to cart, and proceeding through checkout

Starting URL: https://rahulshettyacademy.com/seleniumPractise/#/

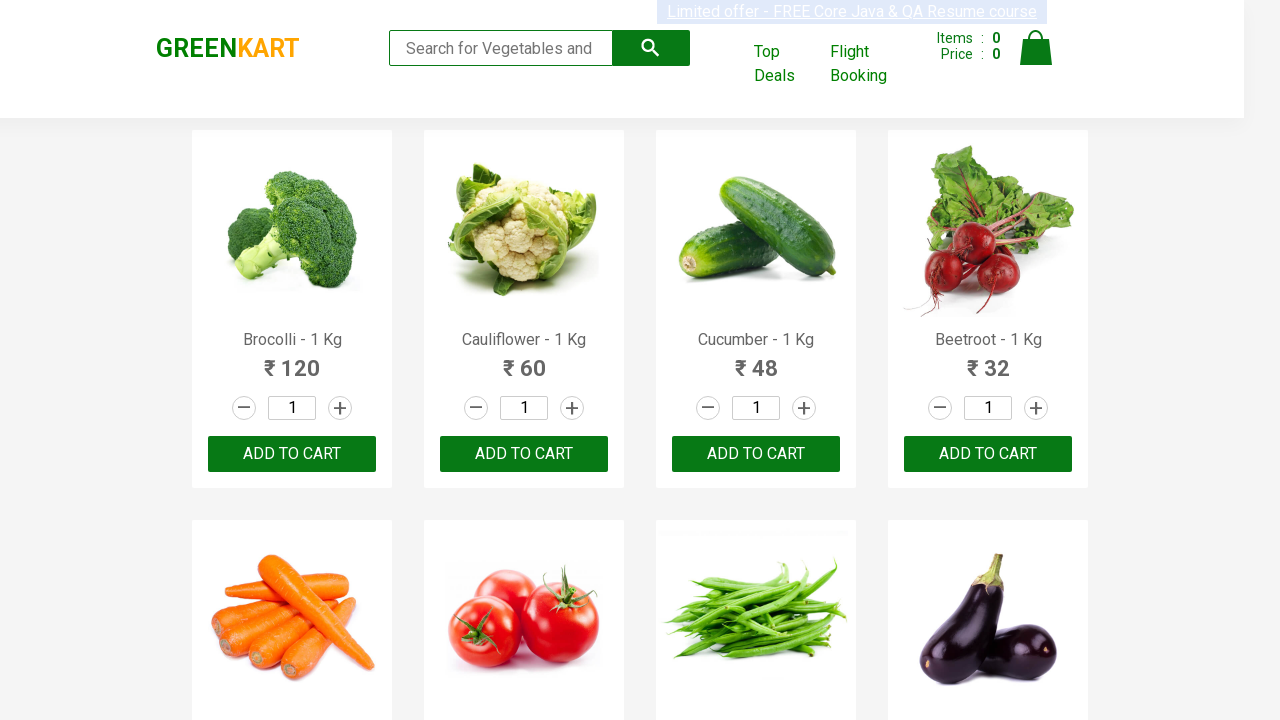

Filled search field with 'ca' to search for products on input[type='search']
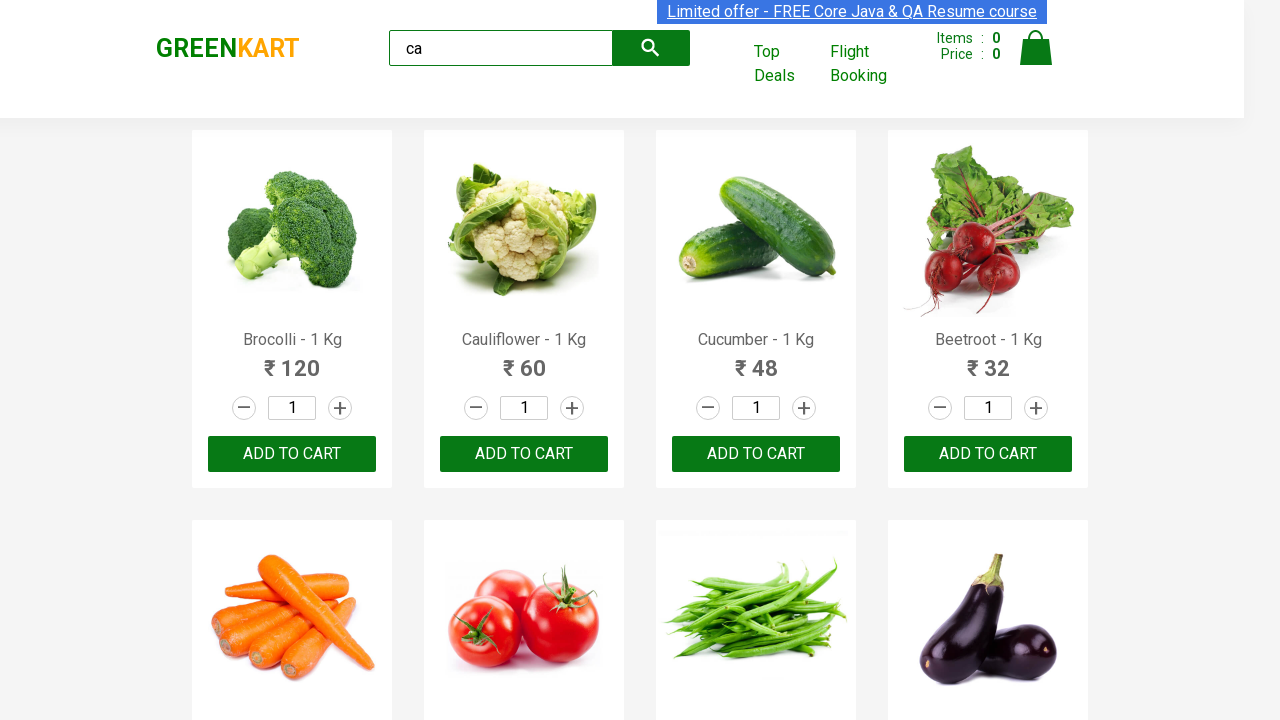

Waited for products to load and become visible
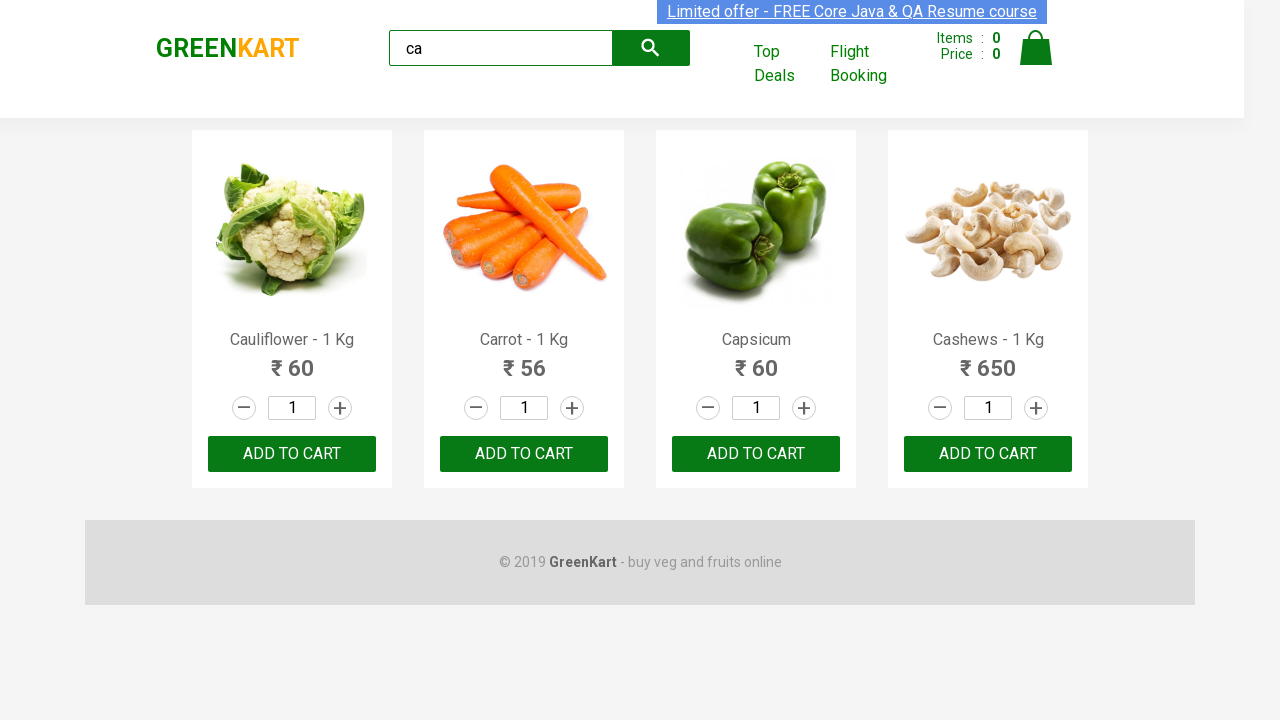

Retrieved all product elements from the page
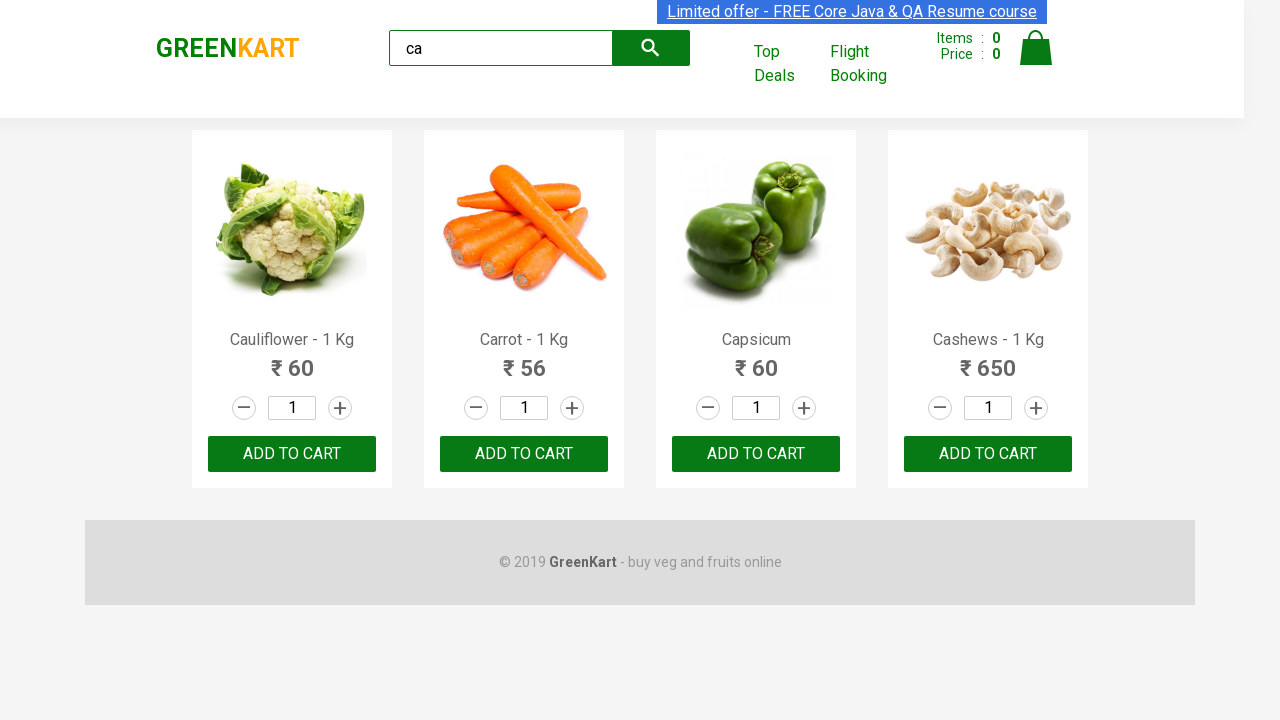

Retrieved product name: Cauliflower - 1 Kg
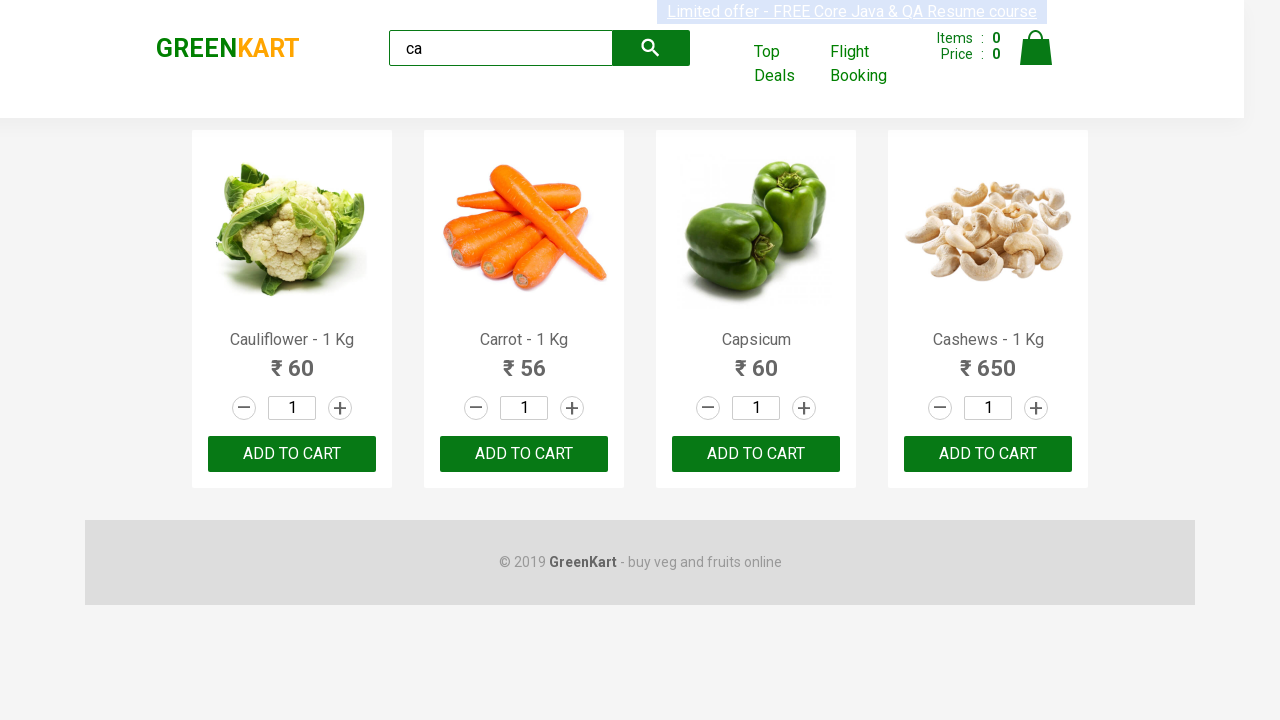

Retrieved product name: Carrot - 1 Kg
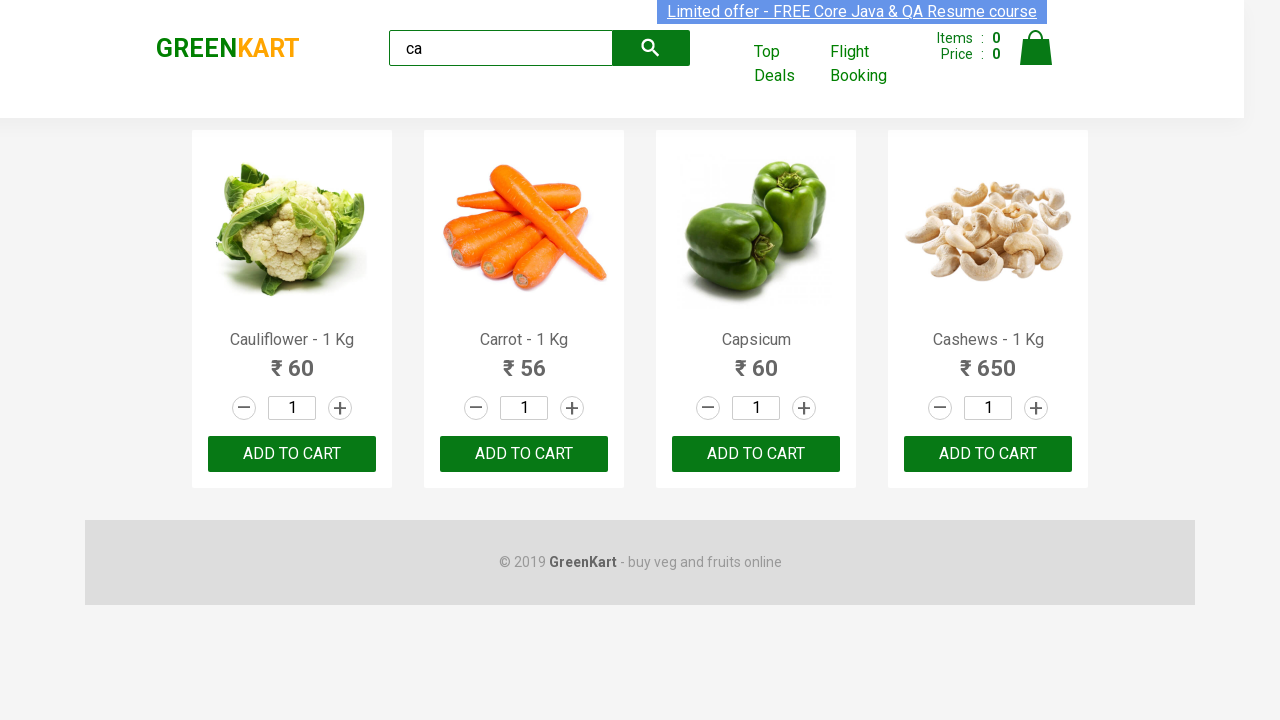

Retrieved product name: Capsicum
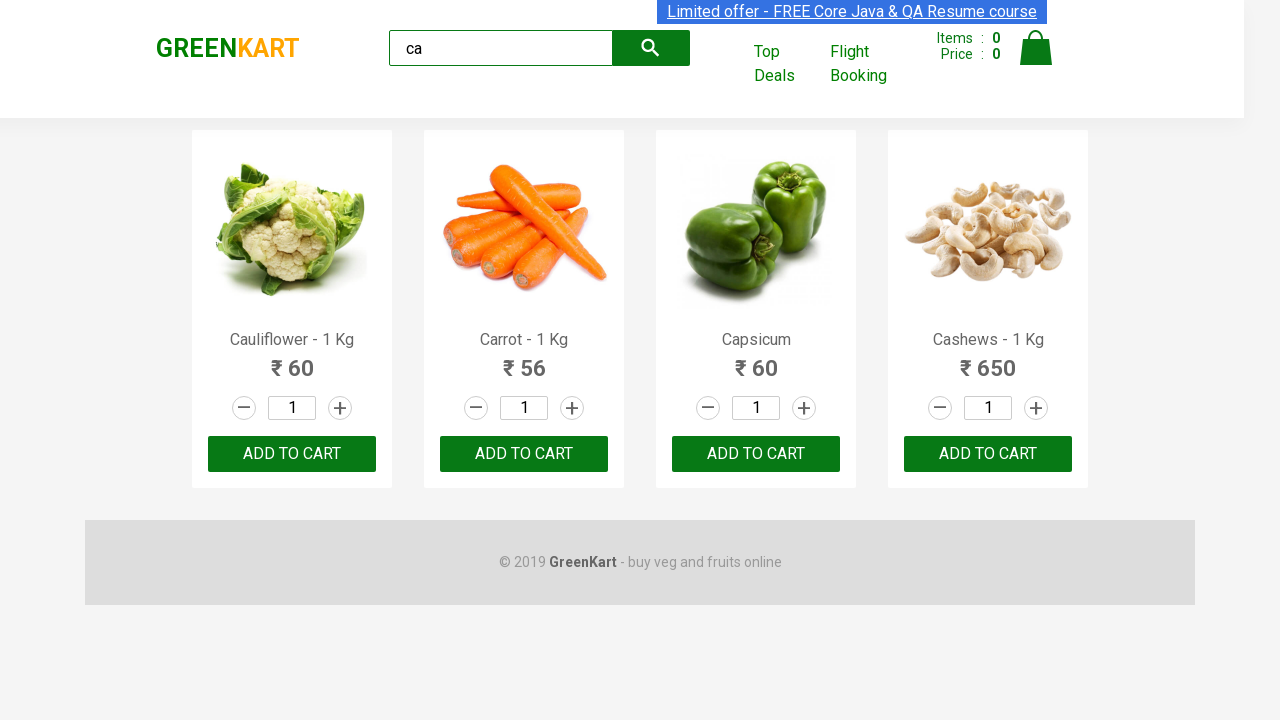

Retrieved product name: Cashews - 1 Kg
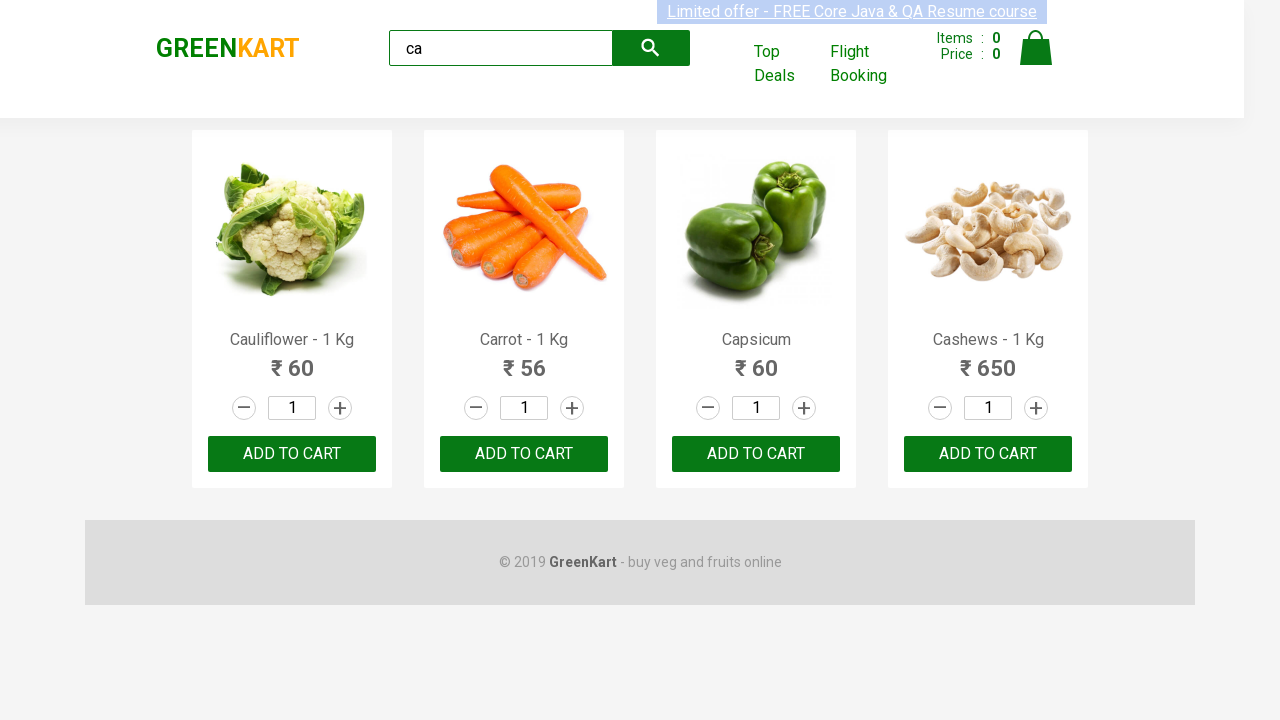

Clicked add to cart button for Cashews product at (988, 454) on .products .product >> nth=3 >> button
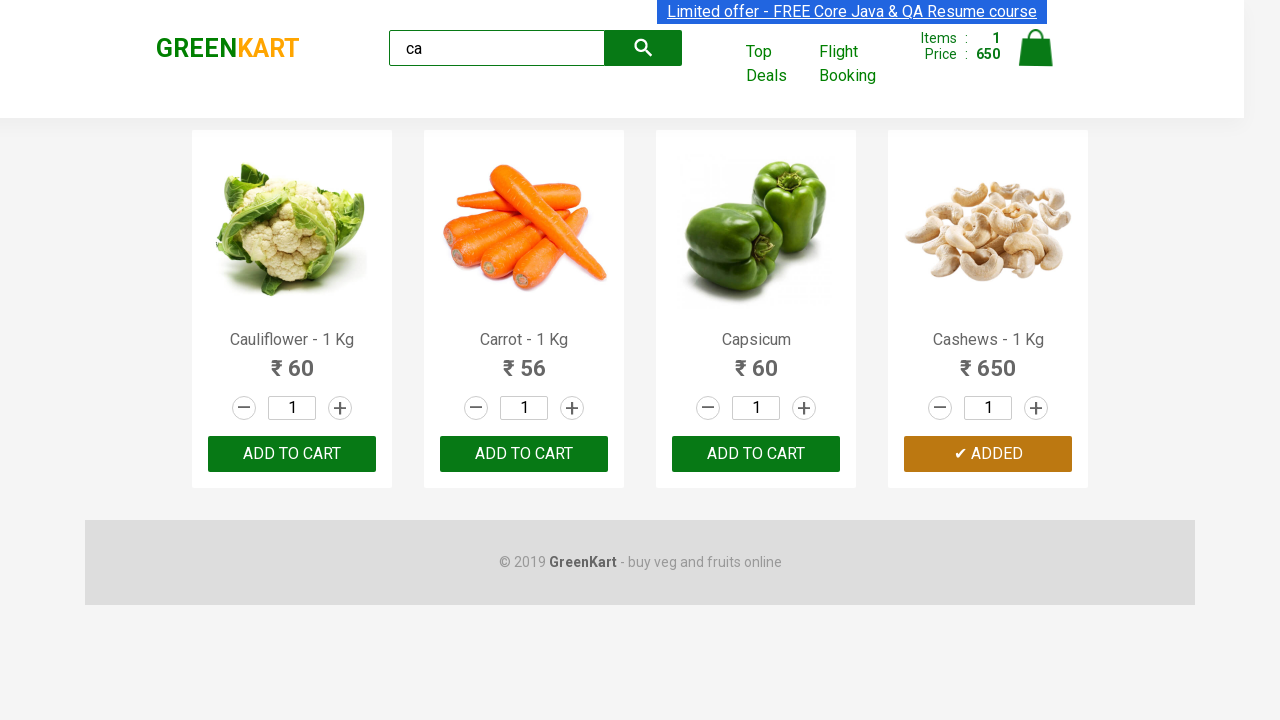

Clicked on cart icon to view cart at (1036, 59) on a.cart-icon
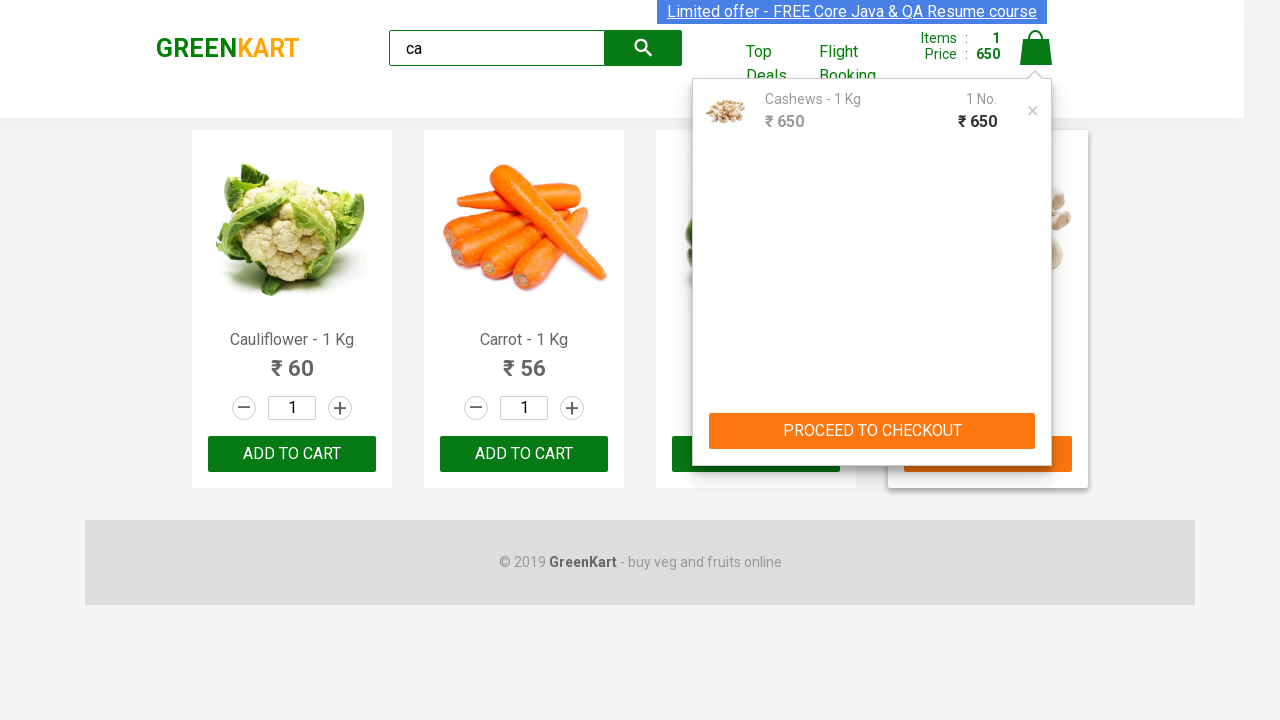

Clicked proceed to checkout button at (872, 431) on text='PROCEED TO CHECKOUT'
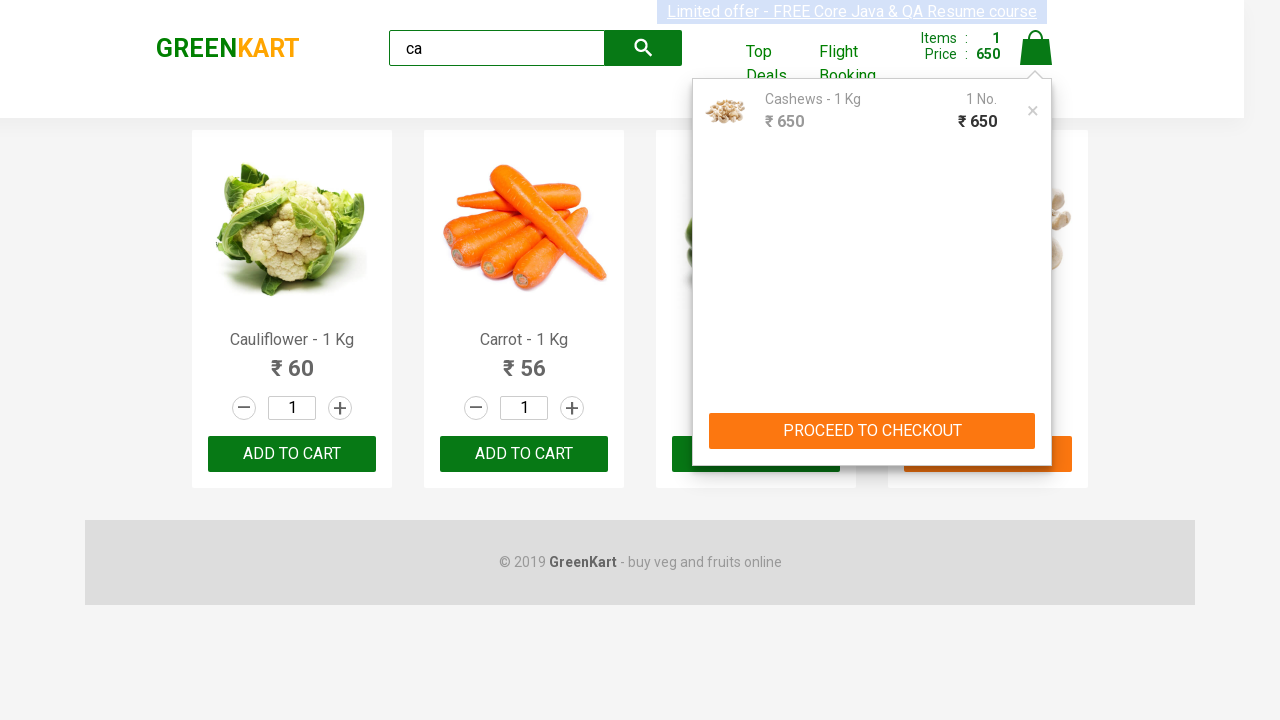

Clicked place order button to complete checkout at (1036, 420) on text='Place Order'
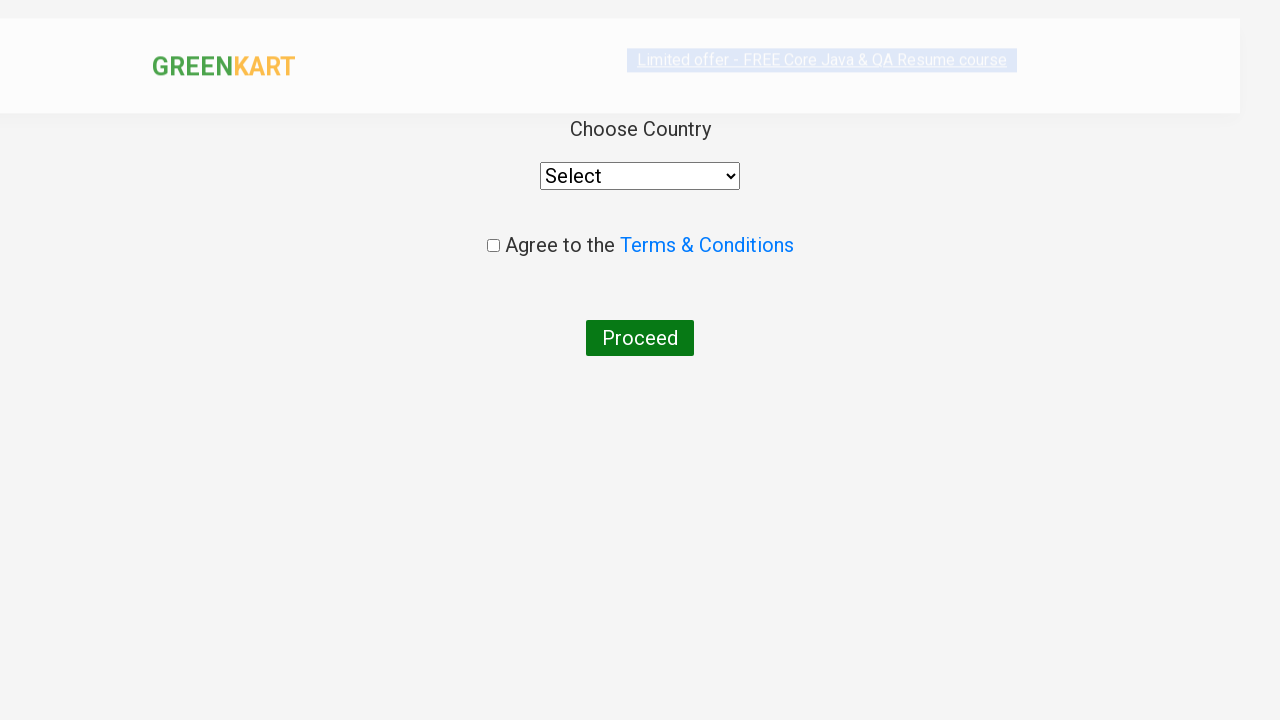

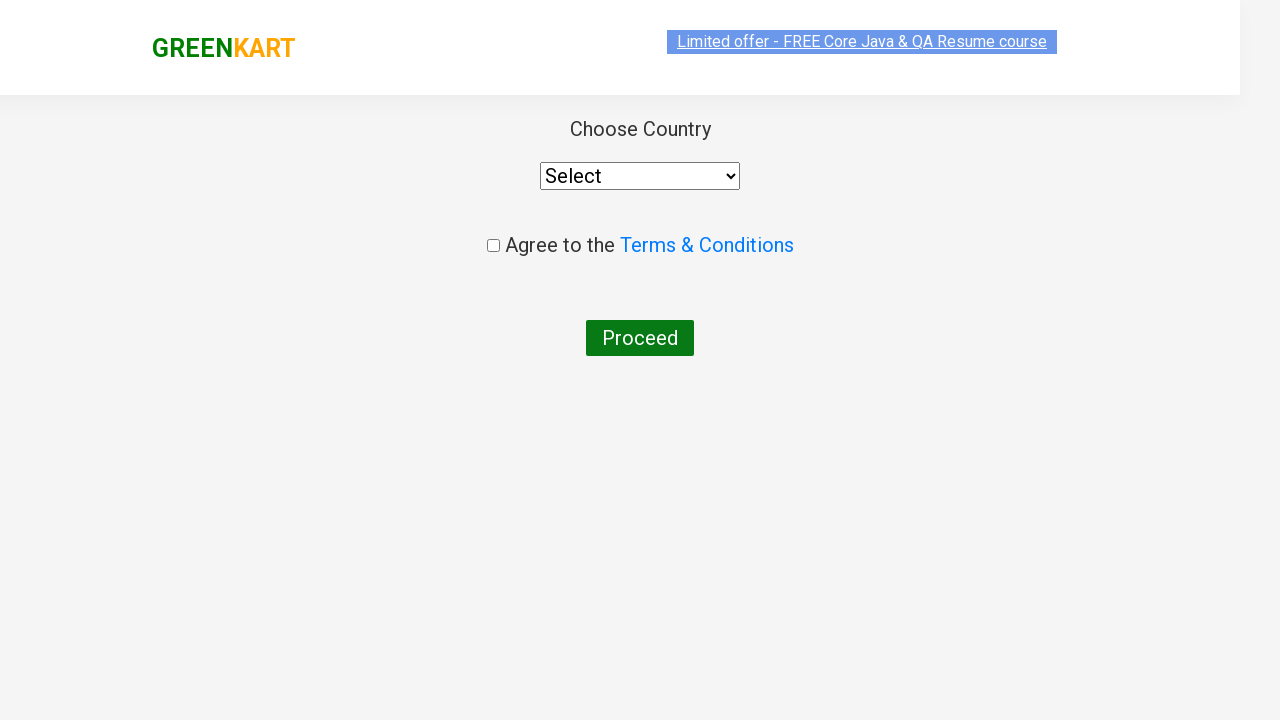